Tests show/hide functionality by clicking hide button and verifying element visibility

Starting URL: https://rahulshettyacademy.com/AutomationPractice/

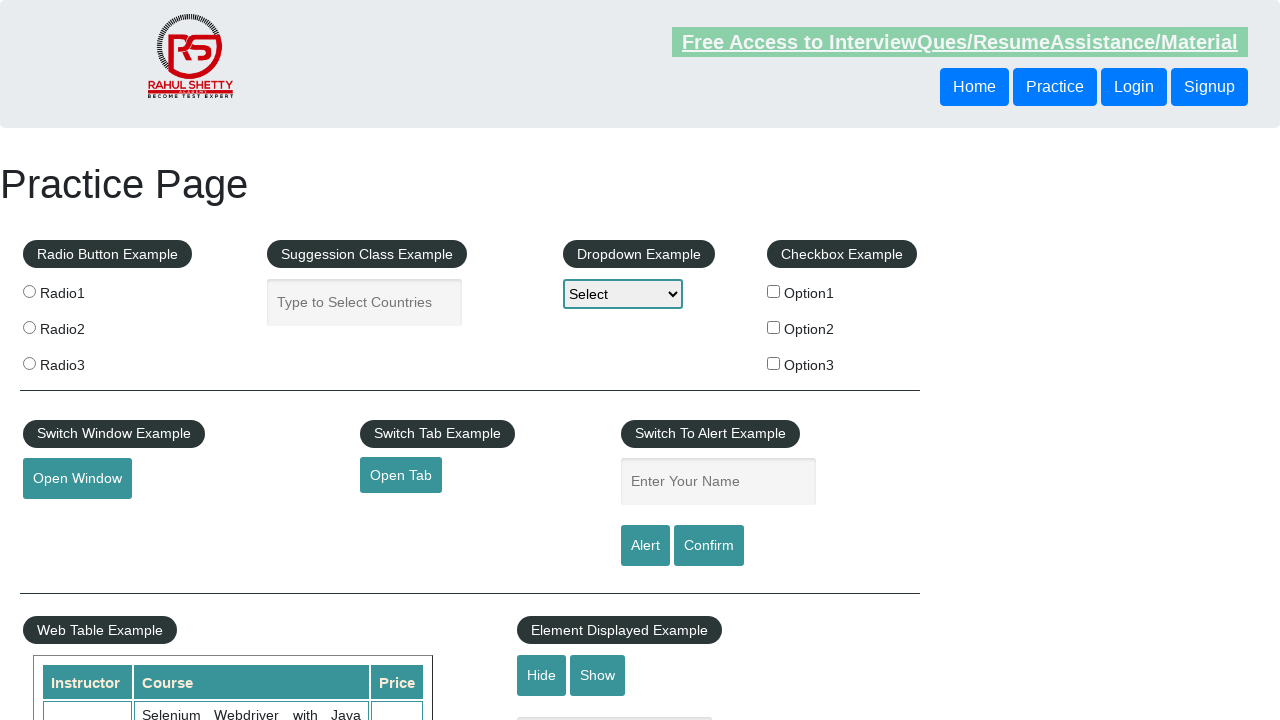

Verified that text box element is initially visible
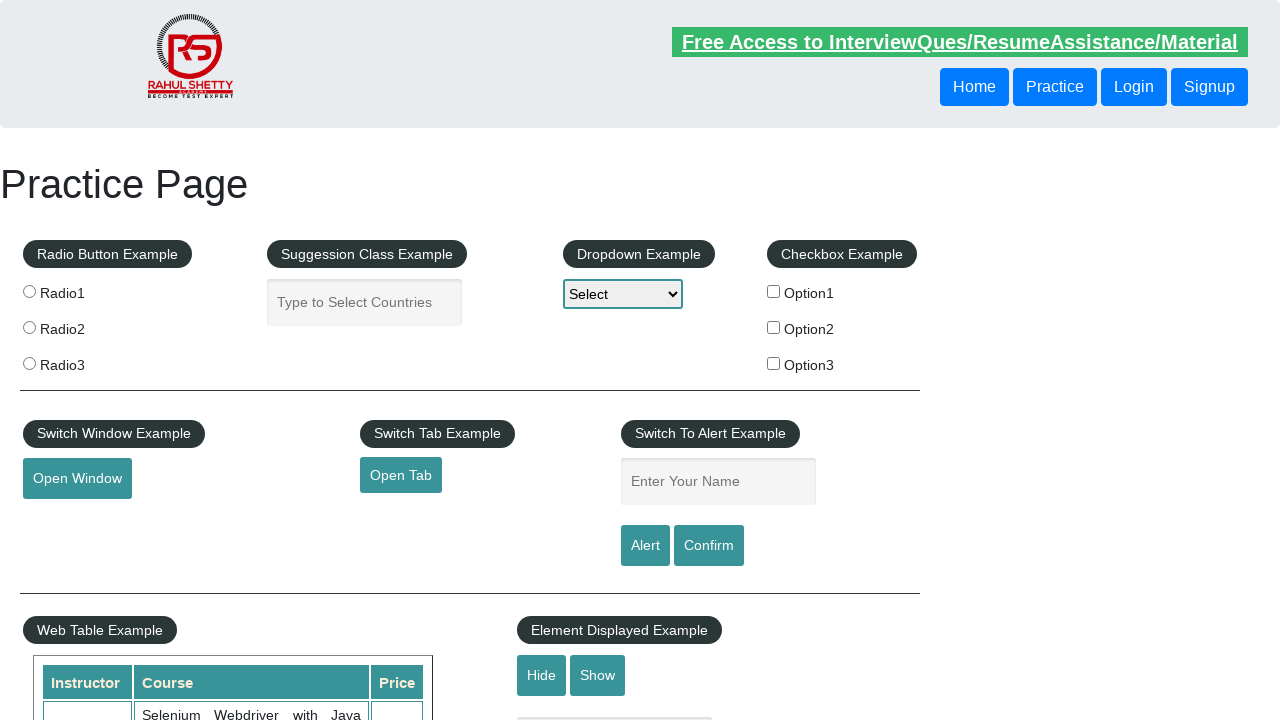

Clicked the hide button to hide the text box at (542, 675) on #hide-textbox
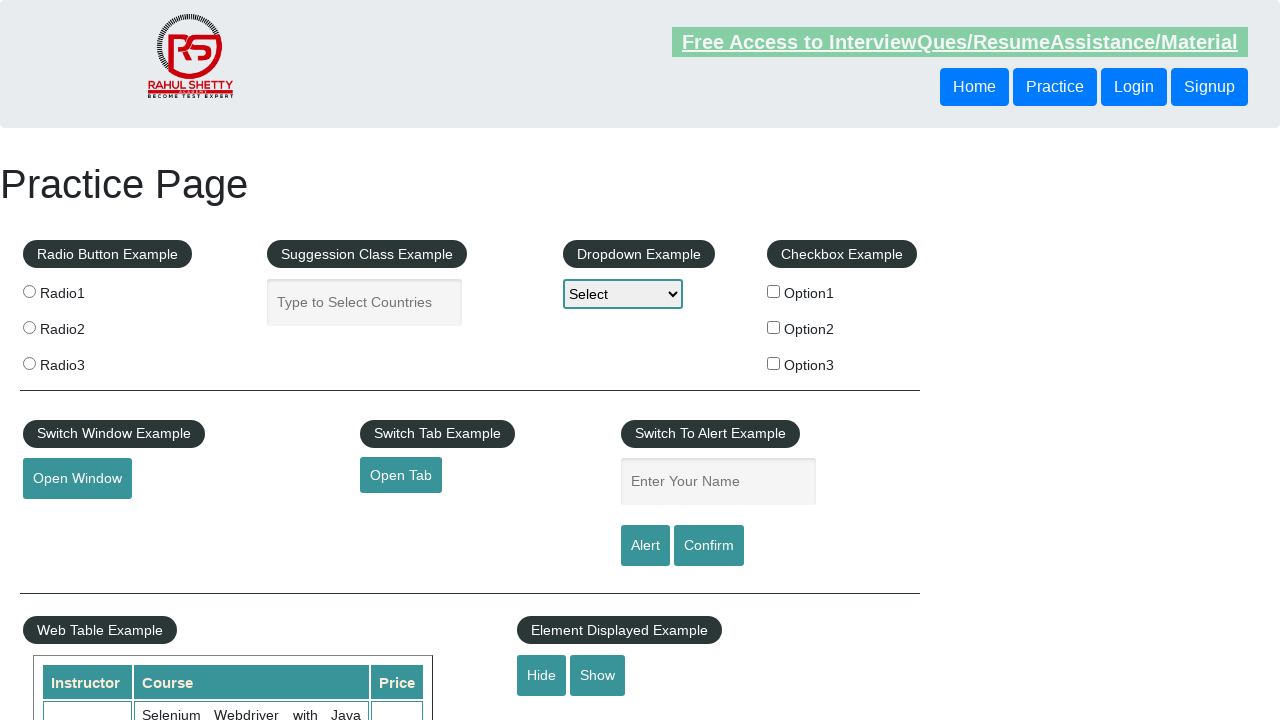

Verified that text box element is now hidden after clicking hide button
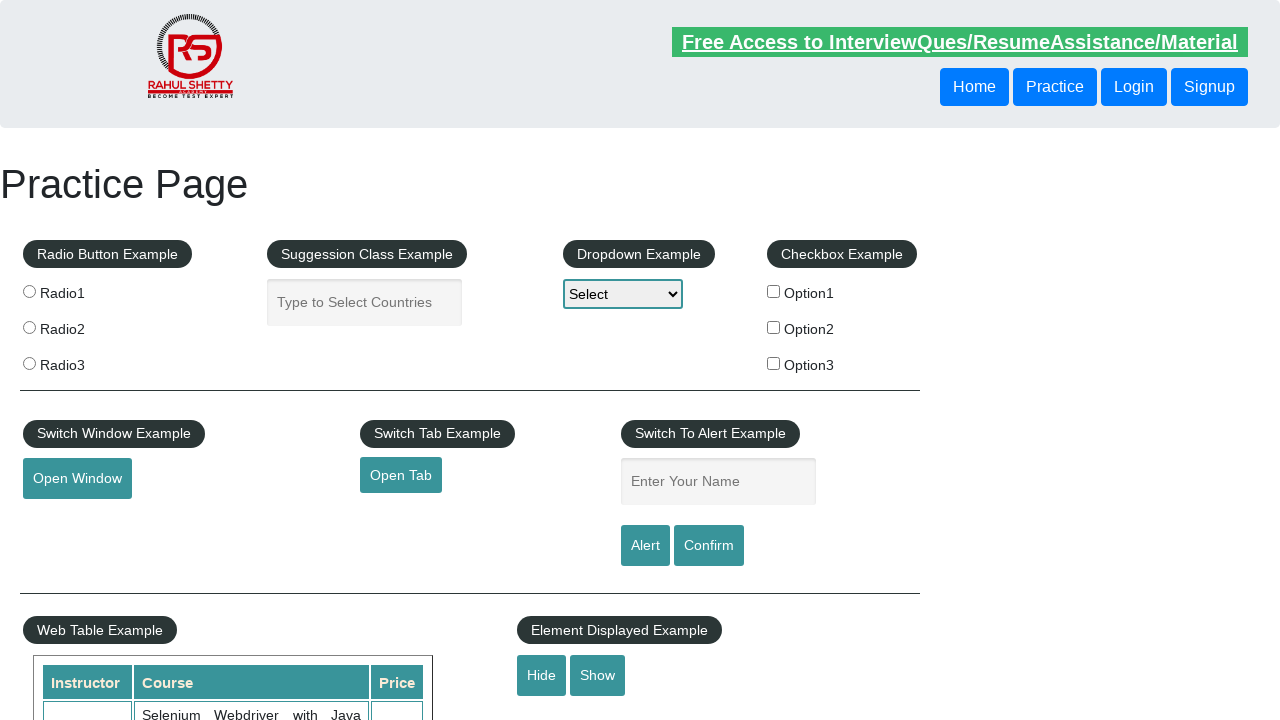

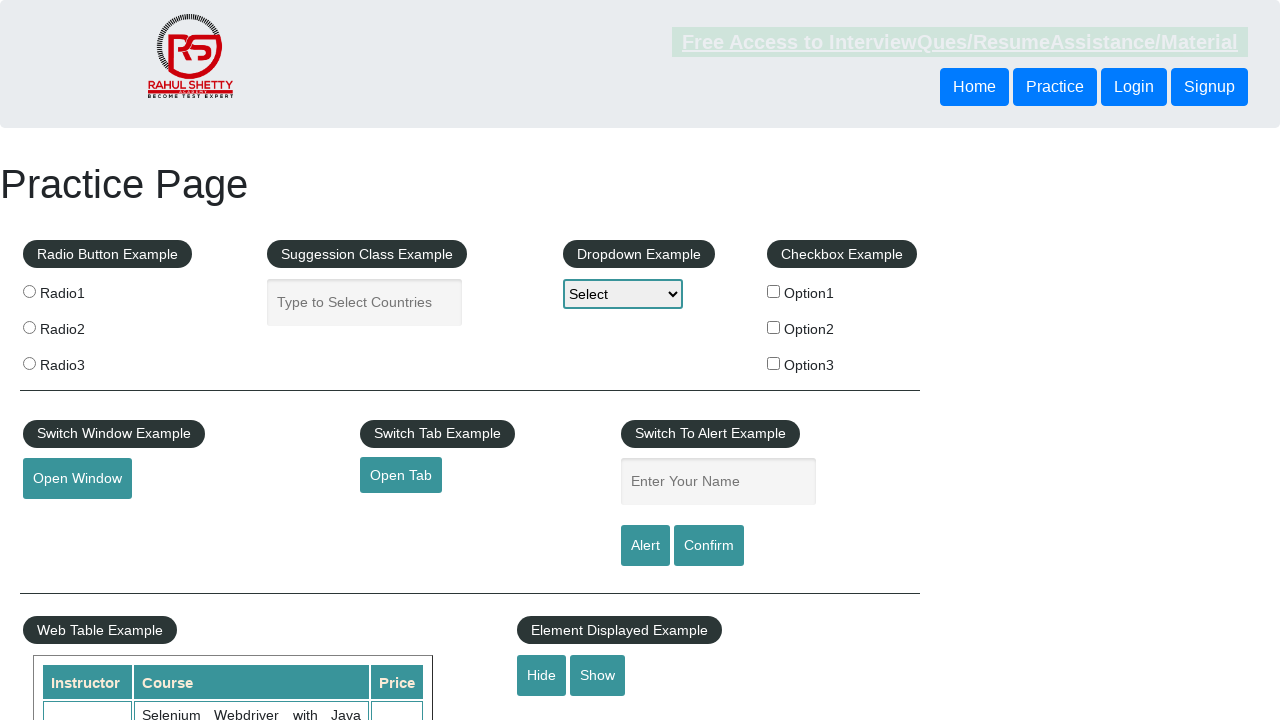